Tests a math problem form by extracting two numbers, calculating their sum, selecting the result from a dropdown, and submitting the form

Starting URL: http://suninjuly.github.io/selects1.html

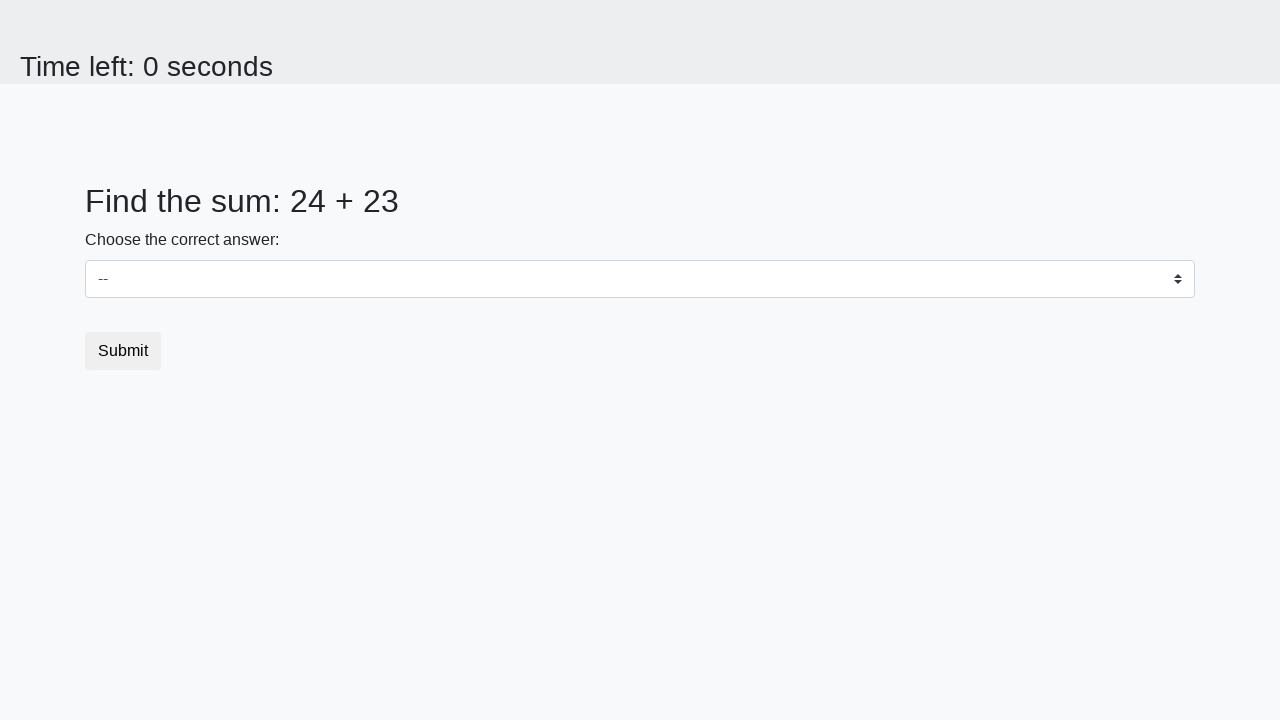

Extracted first number from element #num1
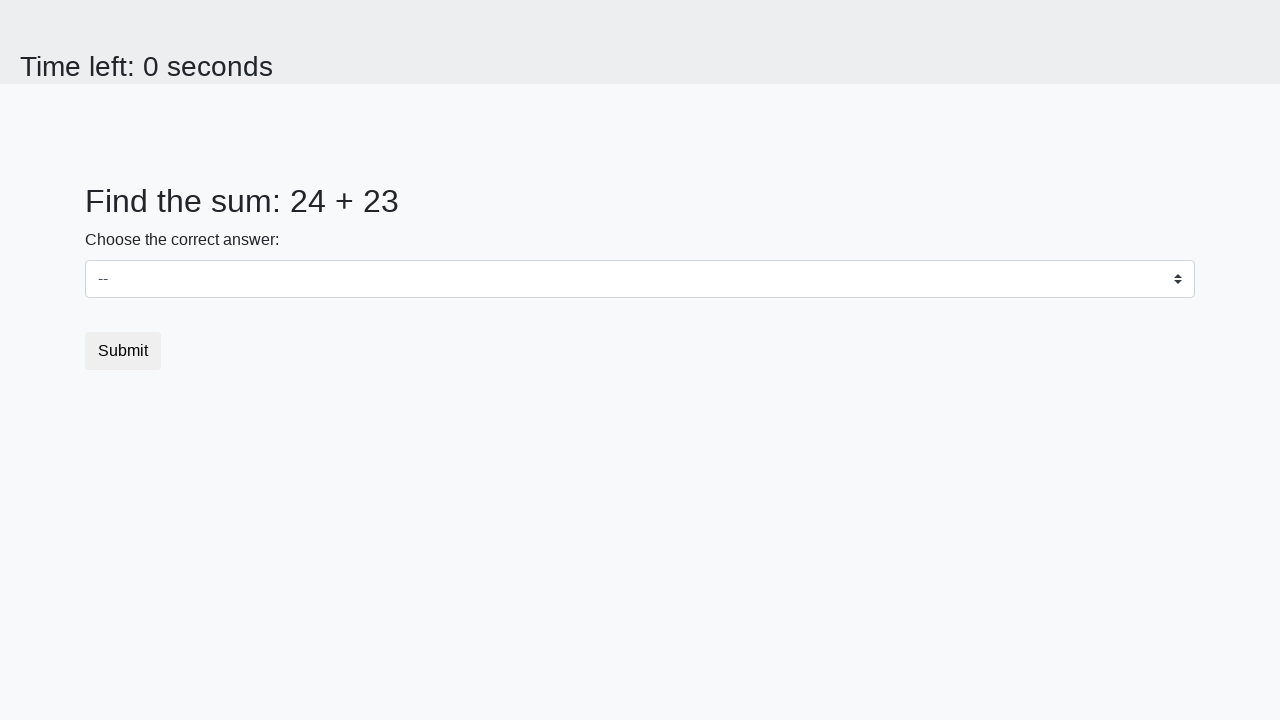

Extracted second number from element #num2
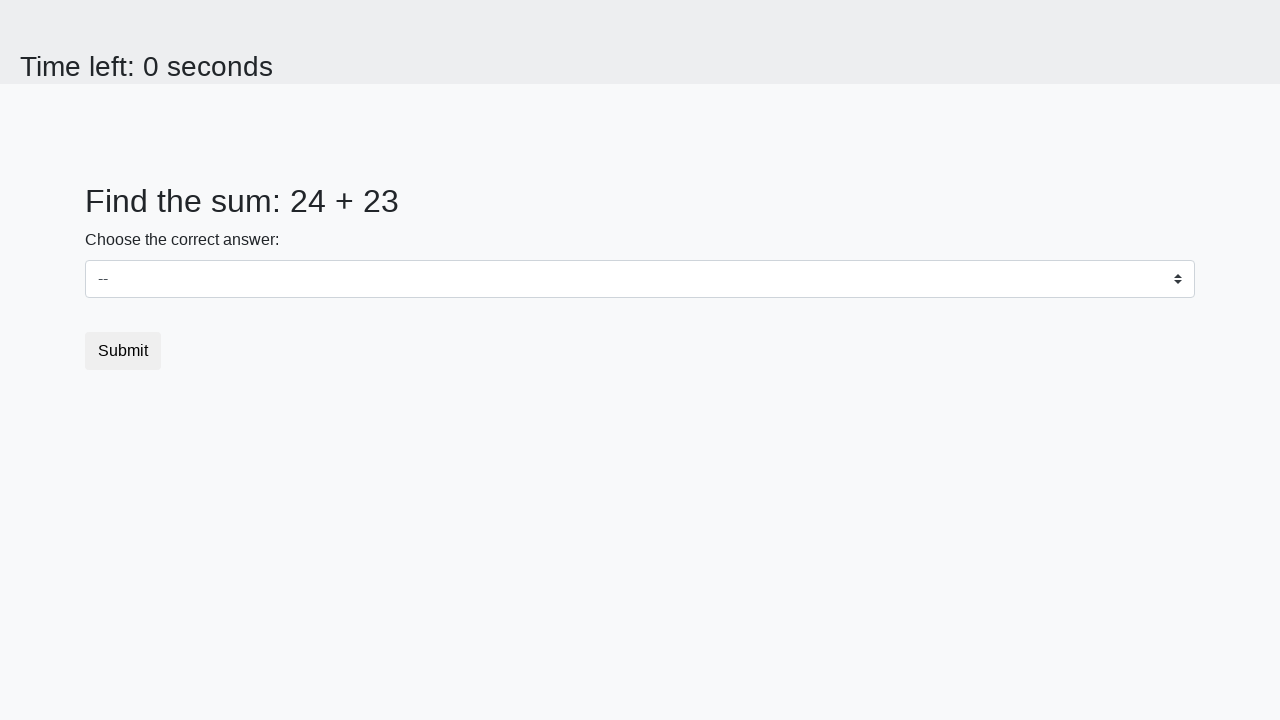

Calculated sum of 24 + 23 = 47
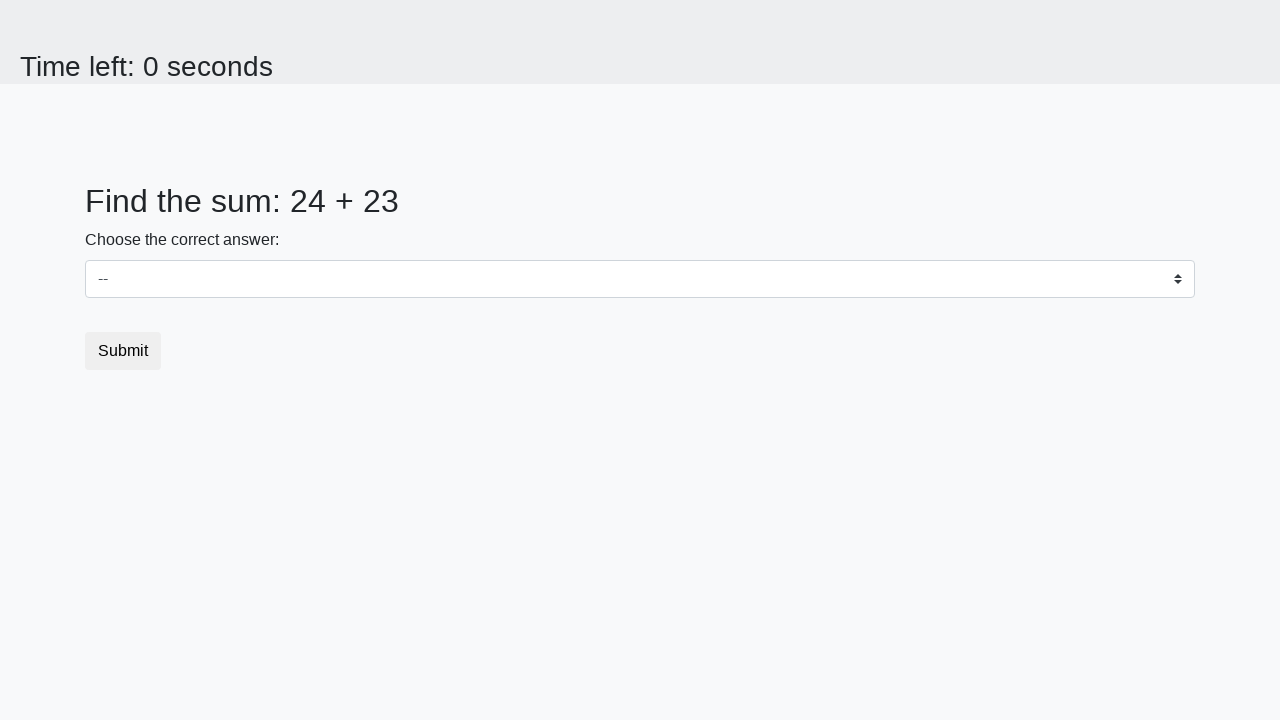

Selected sum value '47' from dropdown on .custom-select
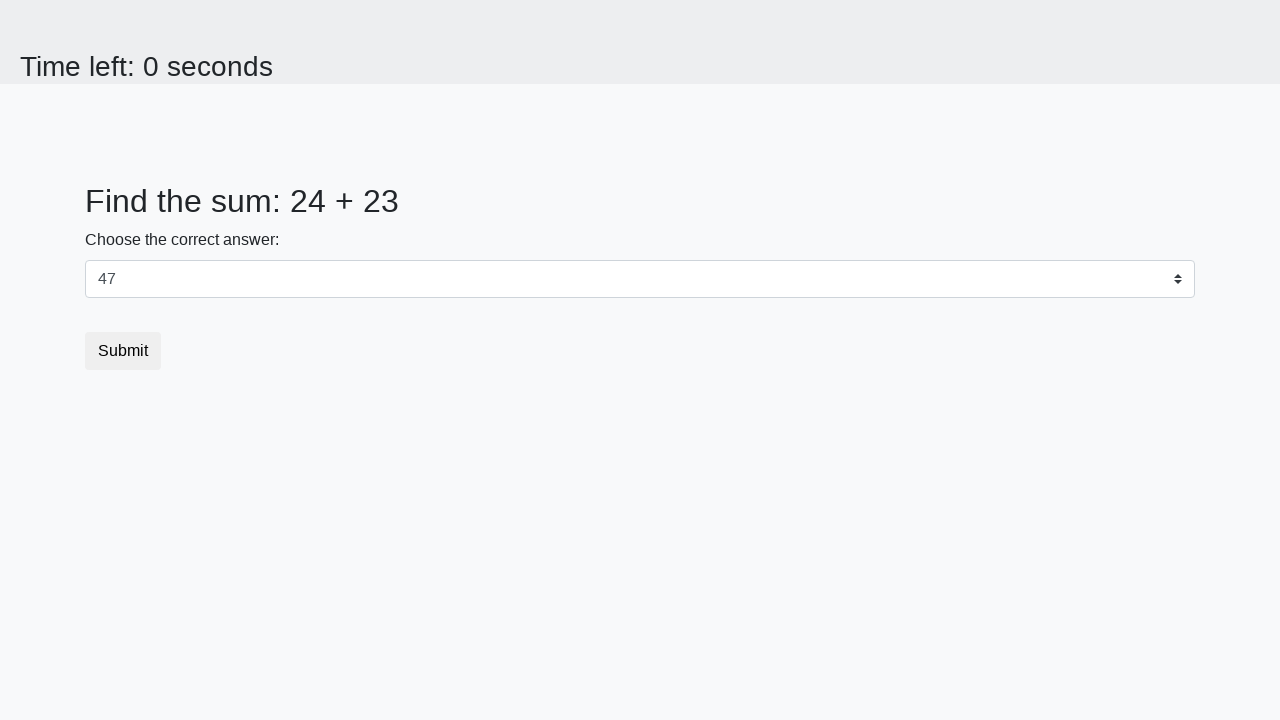

Clicked submit button to submit the form at (123, 351) on [type="submit"]
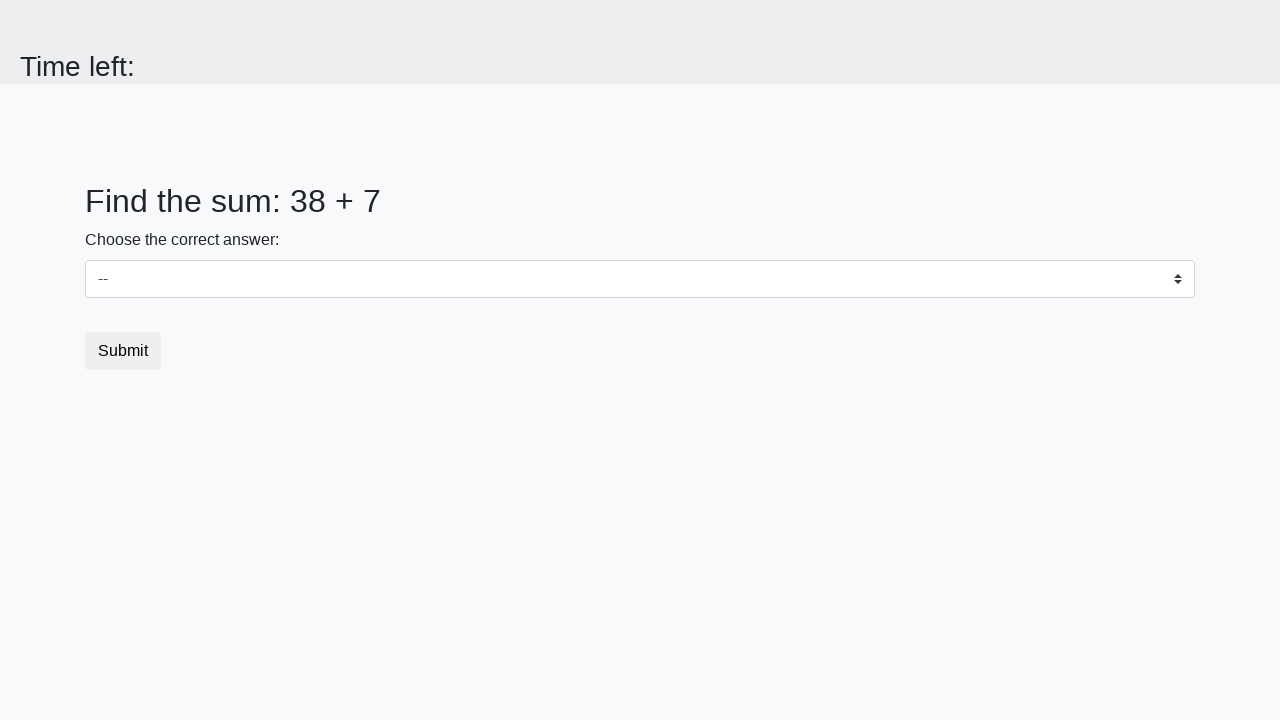

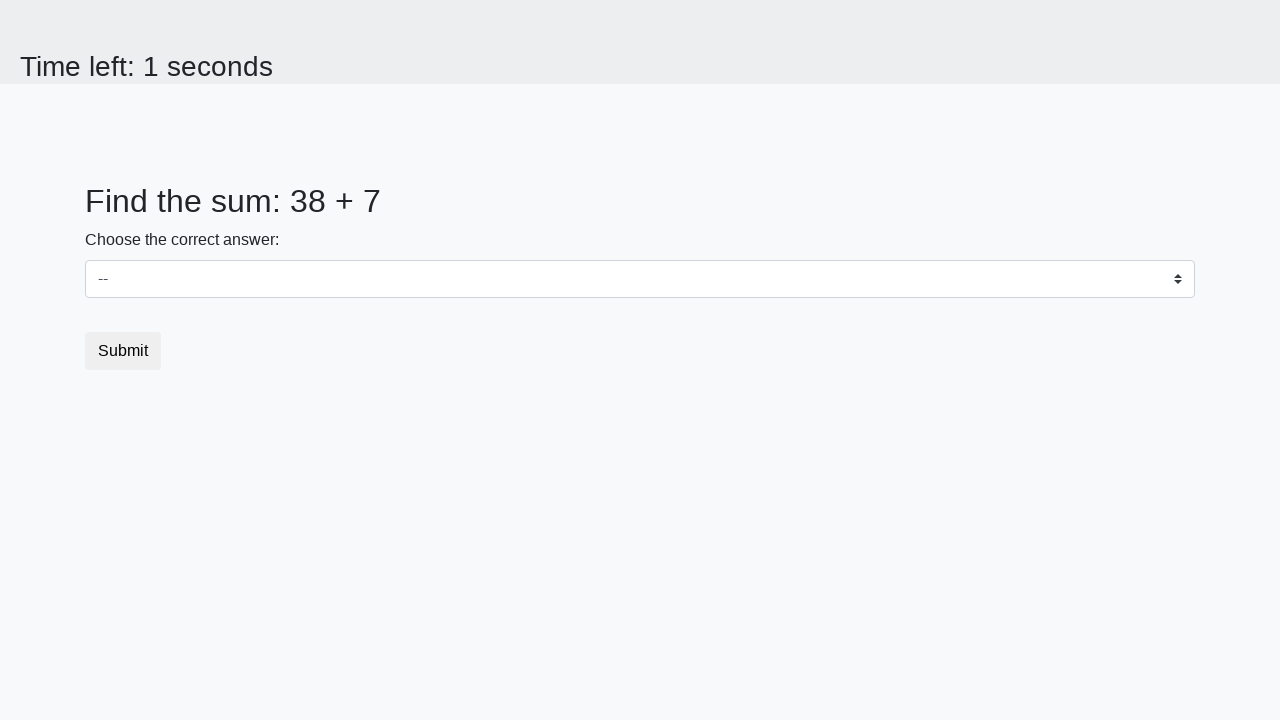